Tests JavaScript prompt alert functionality by clicking the prompt button, entering text into the alert dialog, accepting it, and verifying the result text is displayed.

Starting URL: https://demoqa.com/alerts

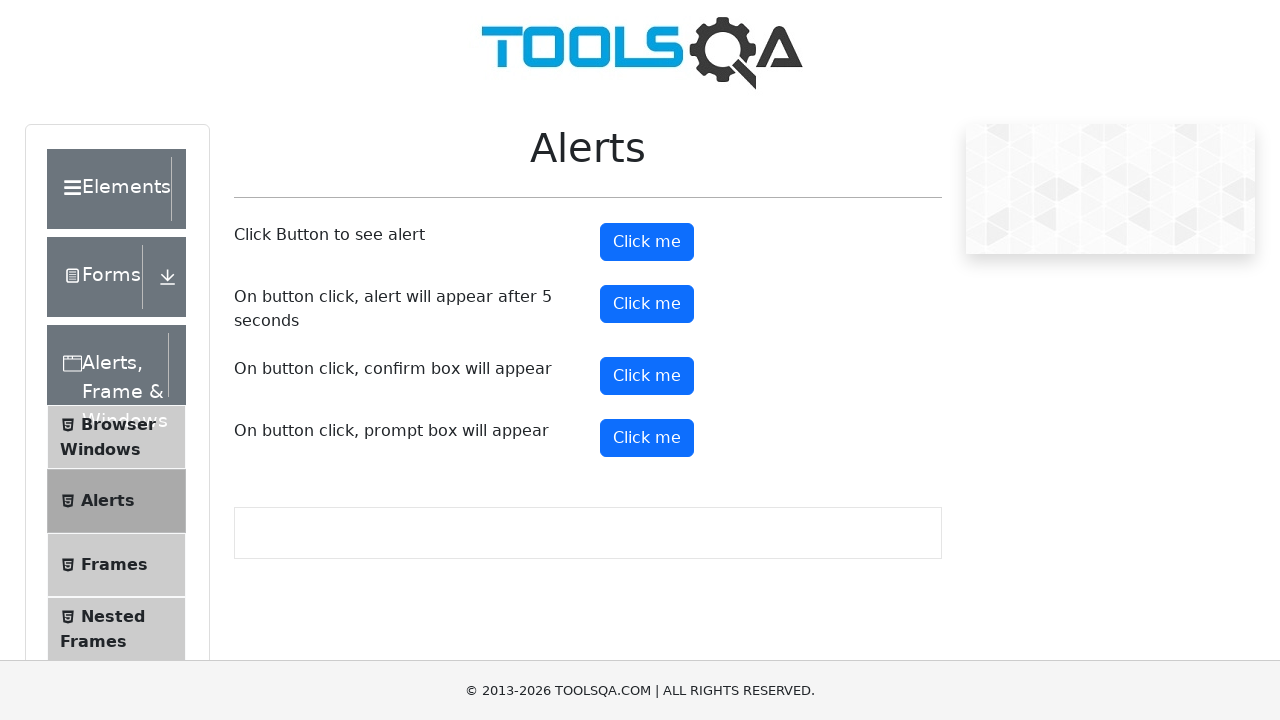

Clicked prompt button to trigger alert at (647, 438) on #promtButton
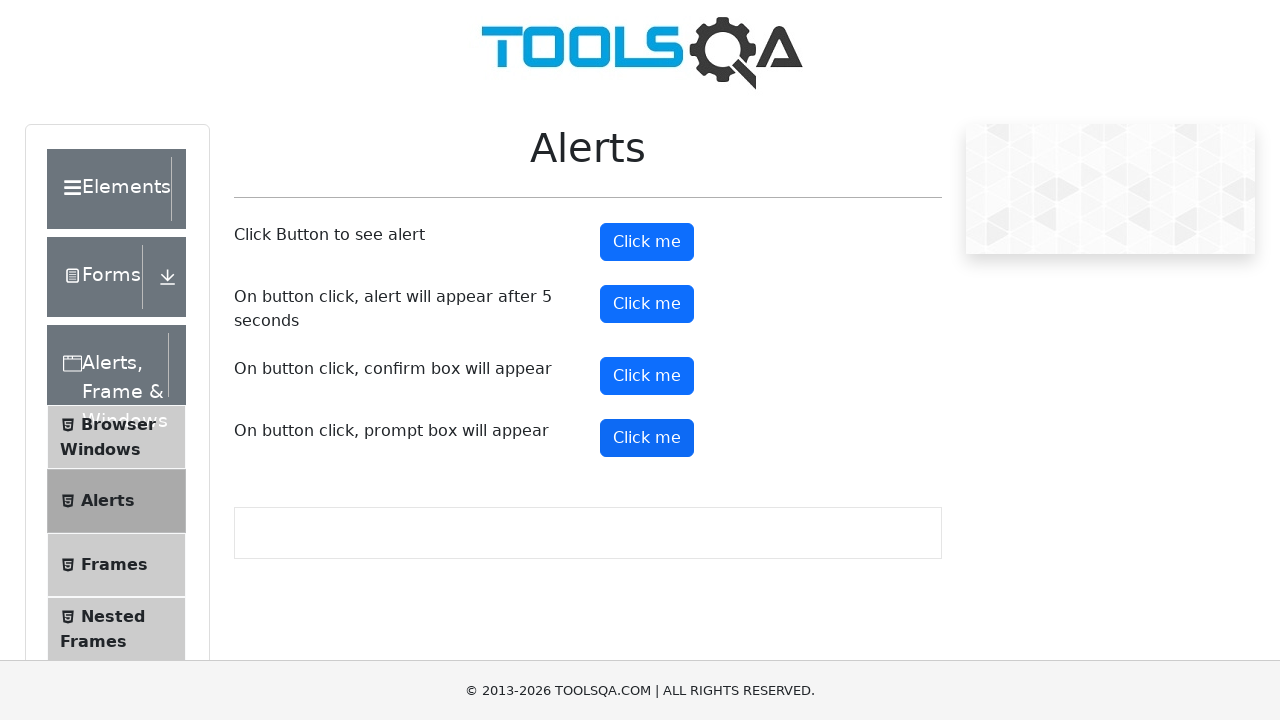

Set up dialog handler to accept prompt with text 'Selenium Test'
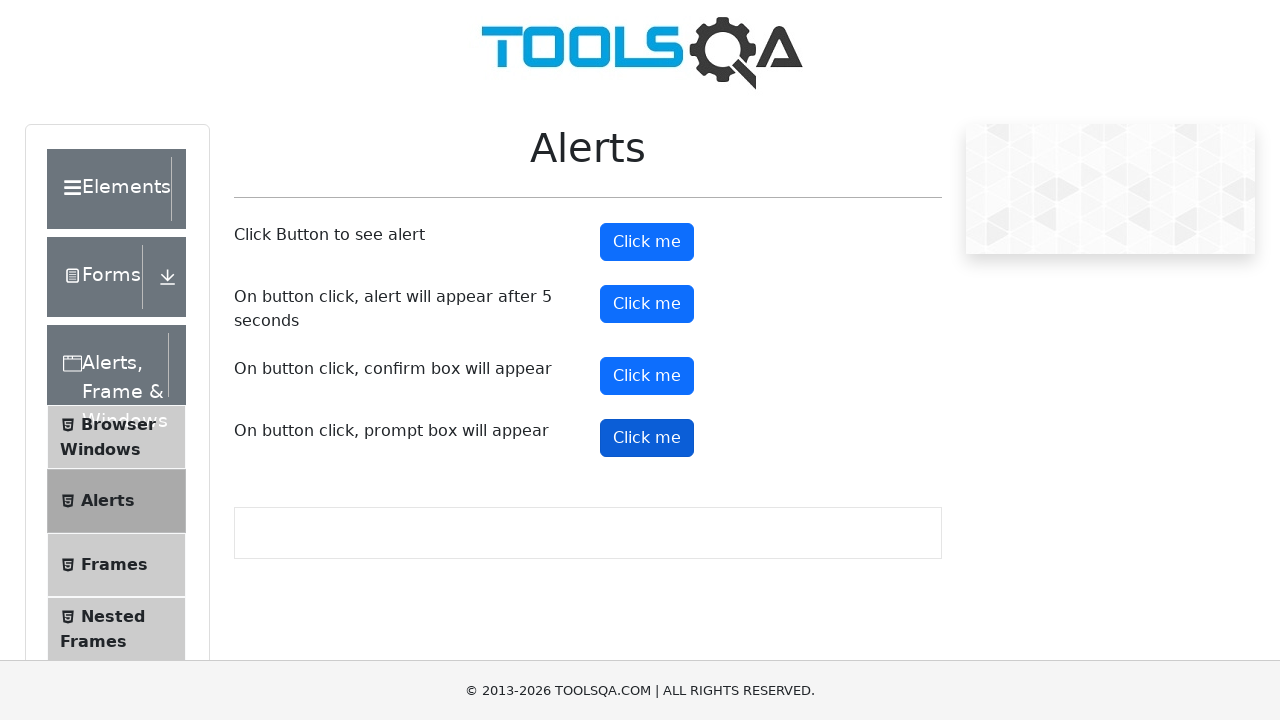

Re-clicked prompt button to trigger dialog with handler active at (647, 438) on #promtButton
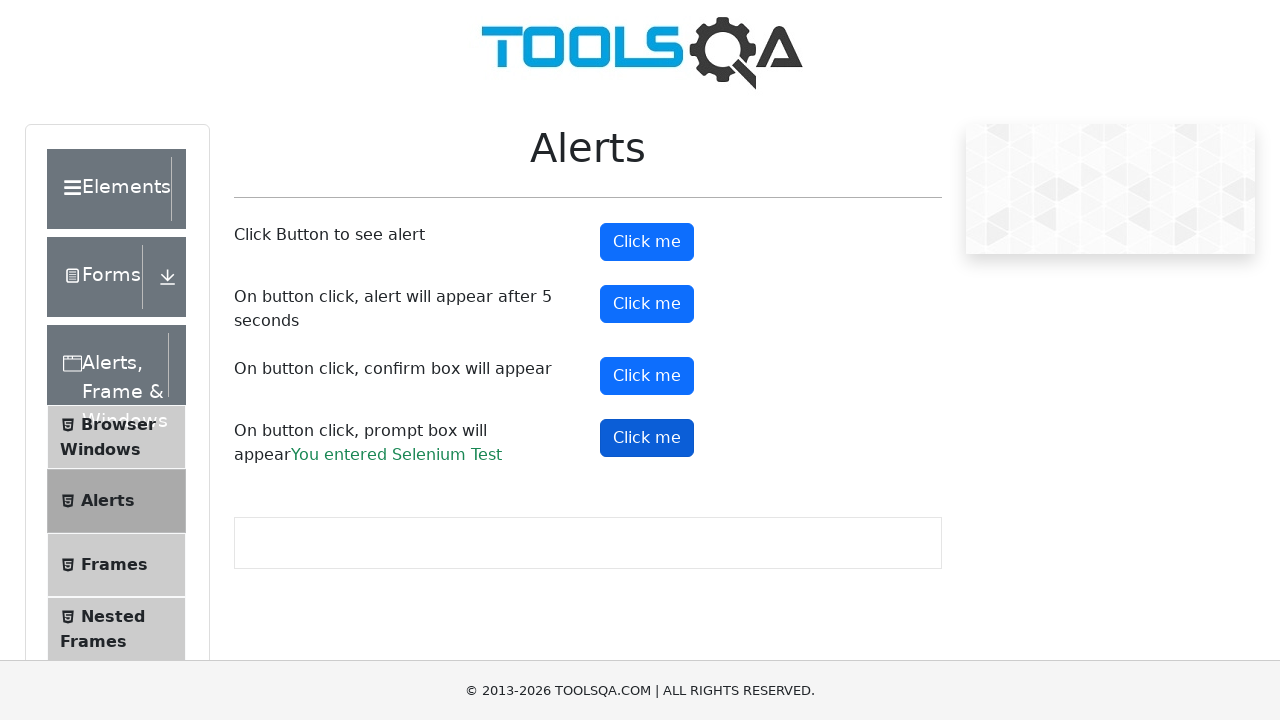

Waited for result text element to appear
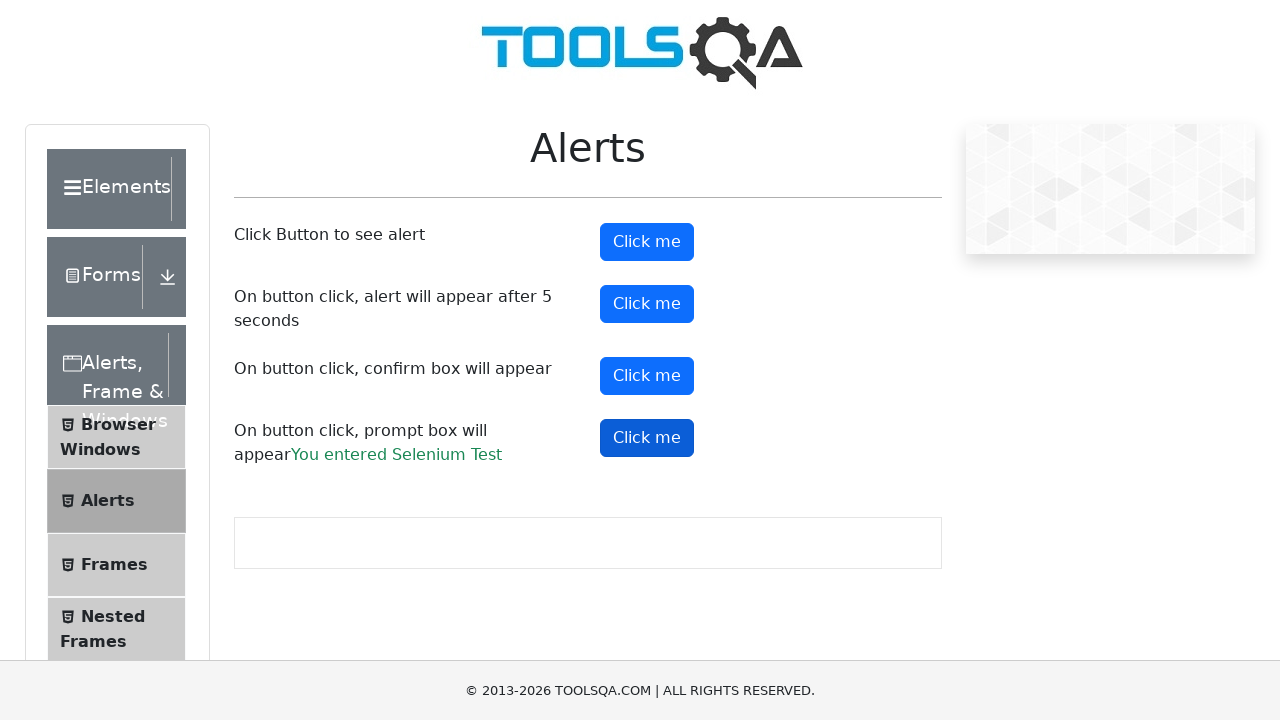

Retrieved result text: You entered Selenium Test
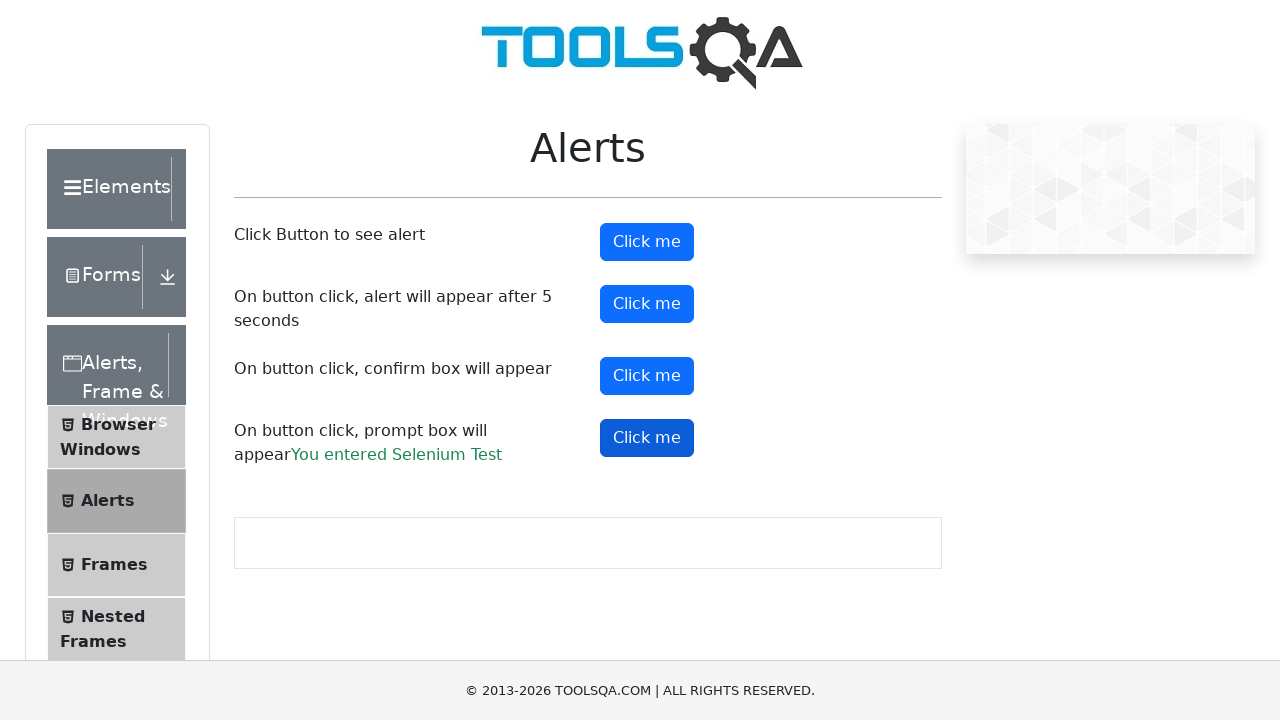

Printed result text to console
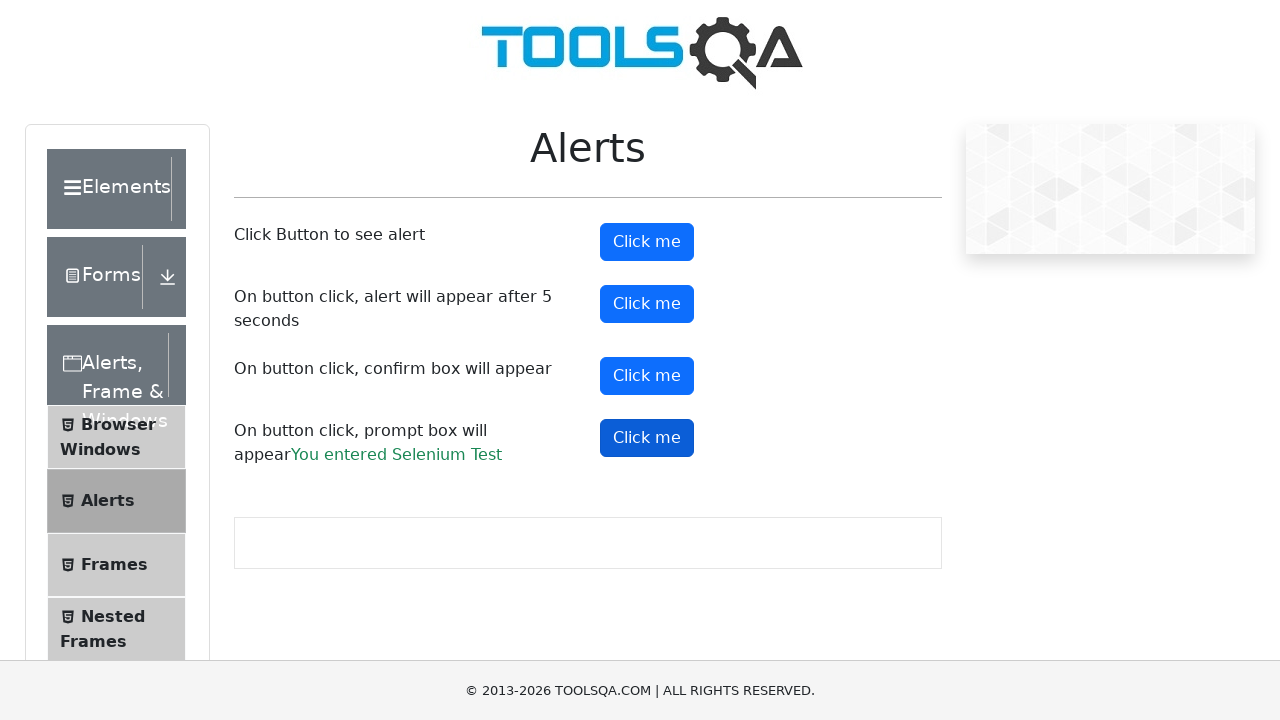

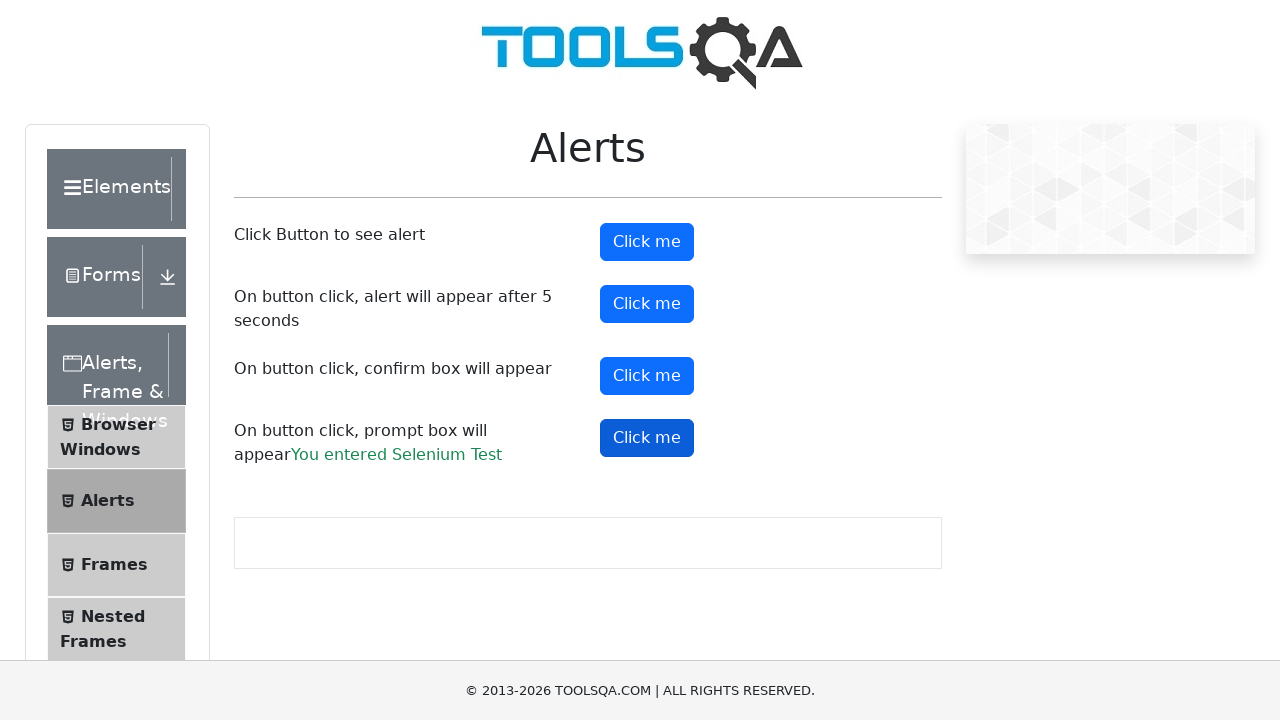